Tests opening a new window by clicking a button, switching to that window, and clicking a navigation link within it.

Starting URL: https://rahulshettyacademy.com/AutomationPractice/

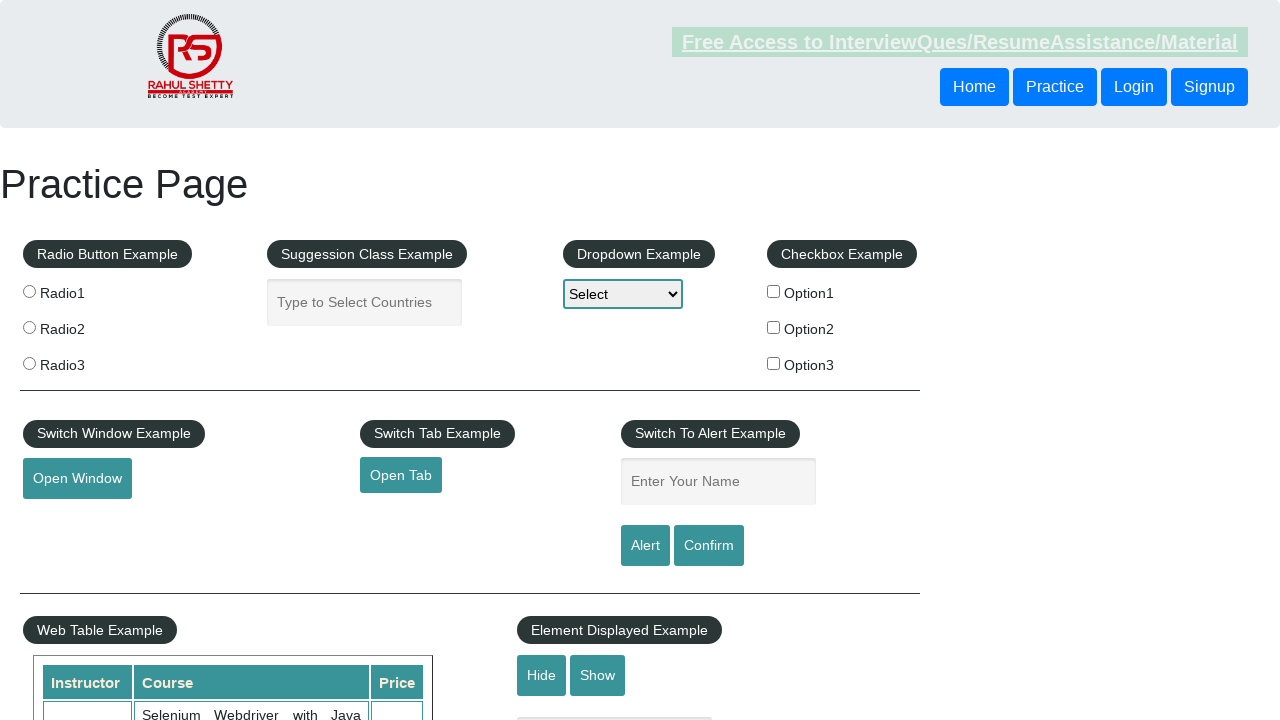

Clicked button to open new window at (77, 479) on button#openwindow
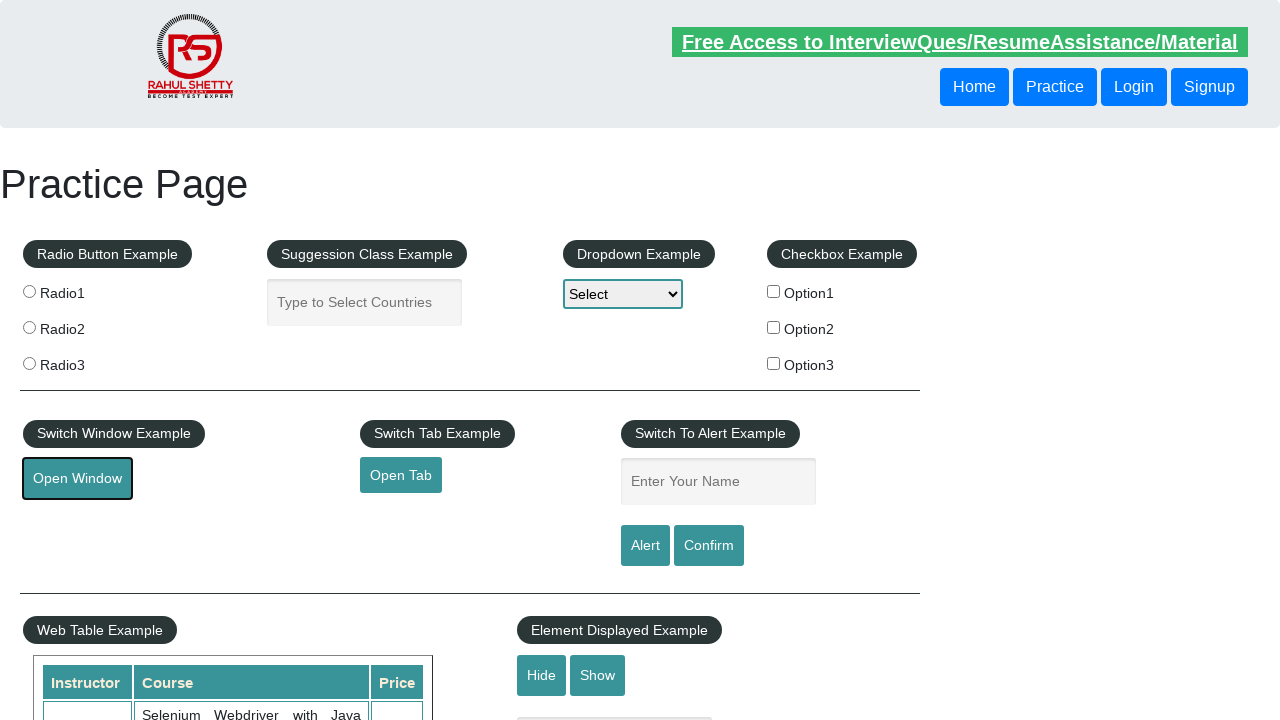

New window opened and captured
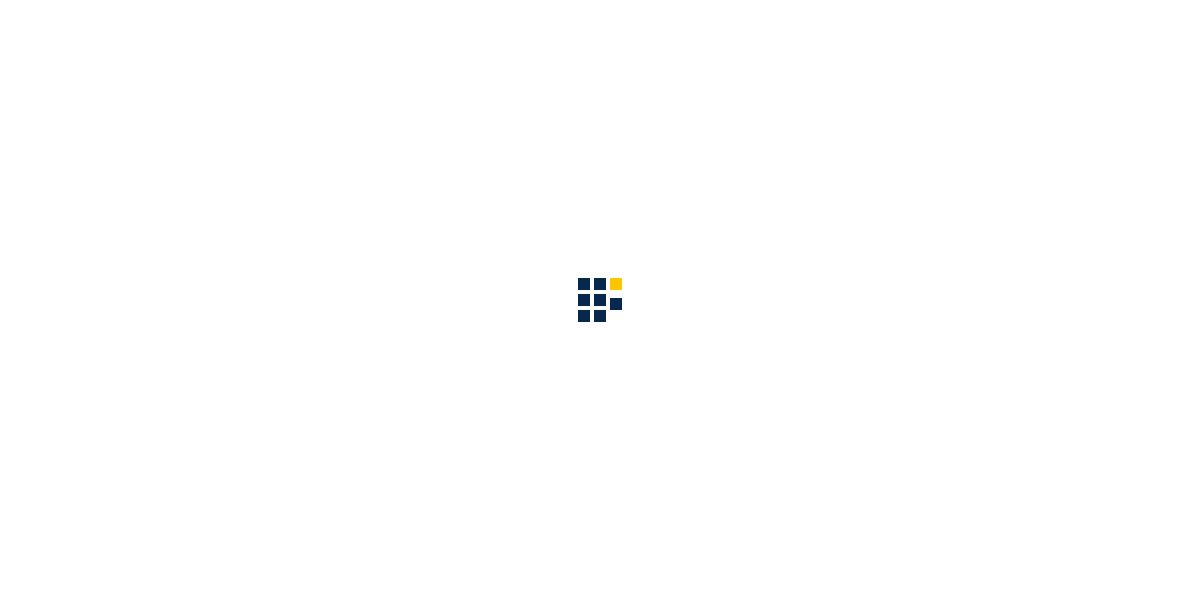

New window loaded successfully
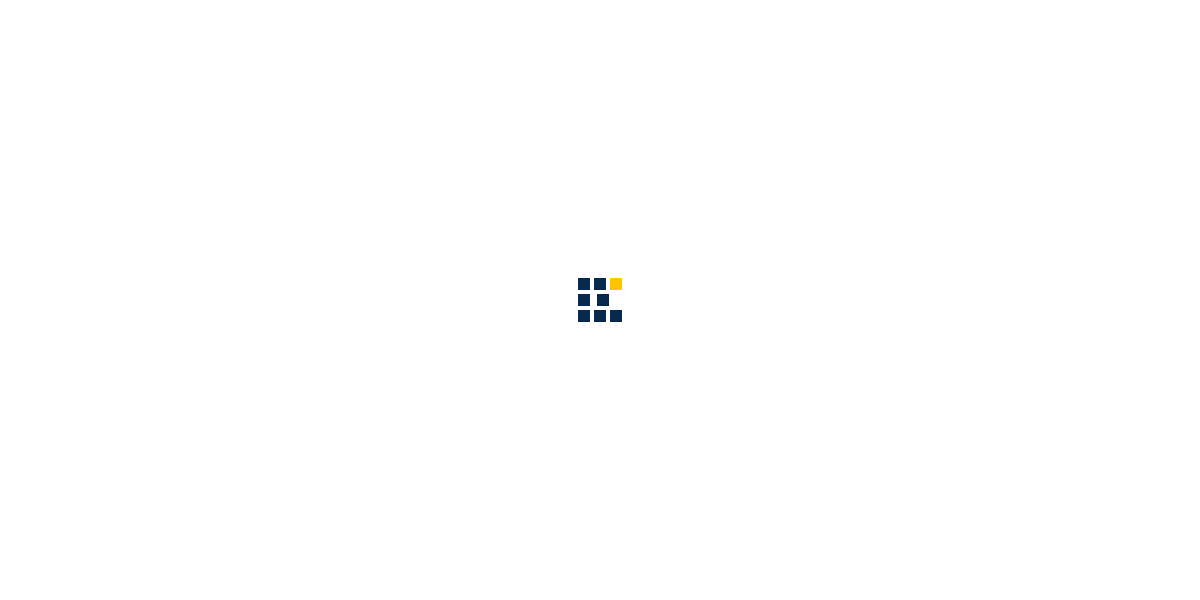

Clicked Courses navigation link in new window at (623, 36) on li.nav-item a:has-text('Courses')
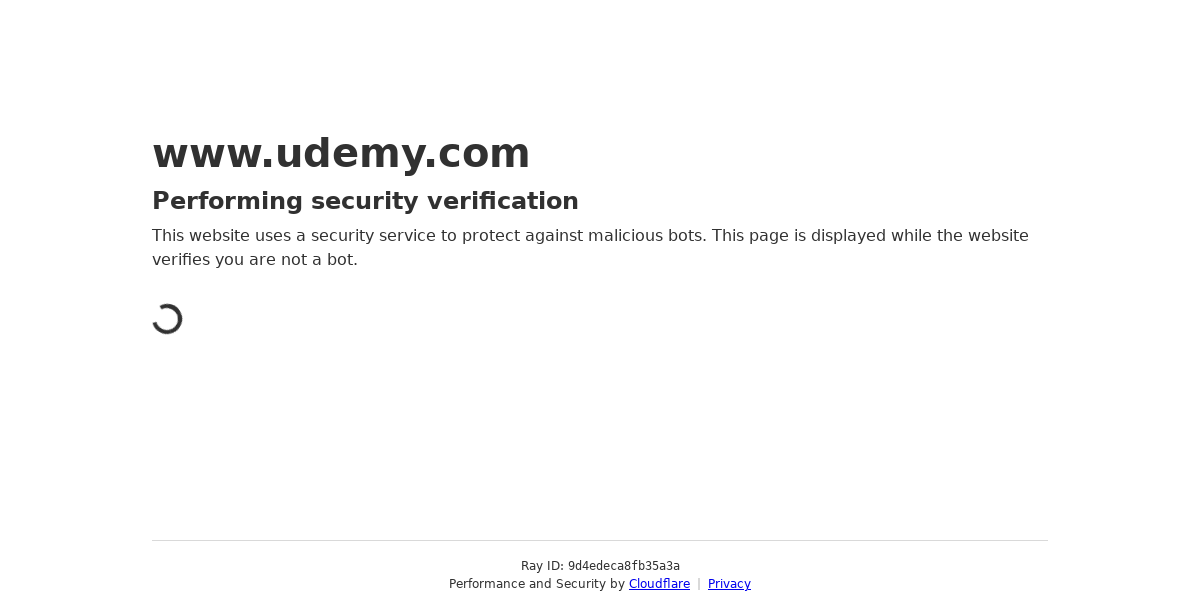

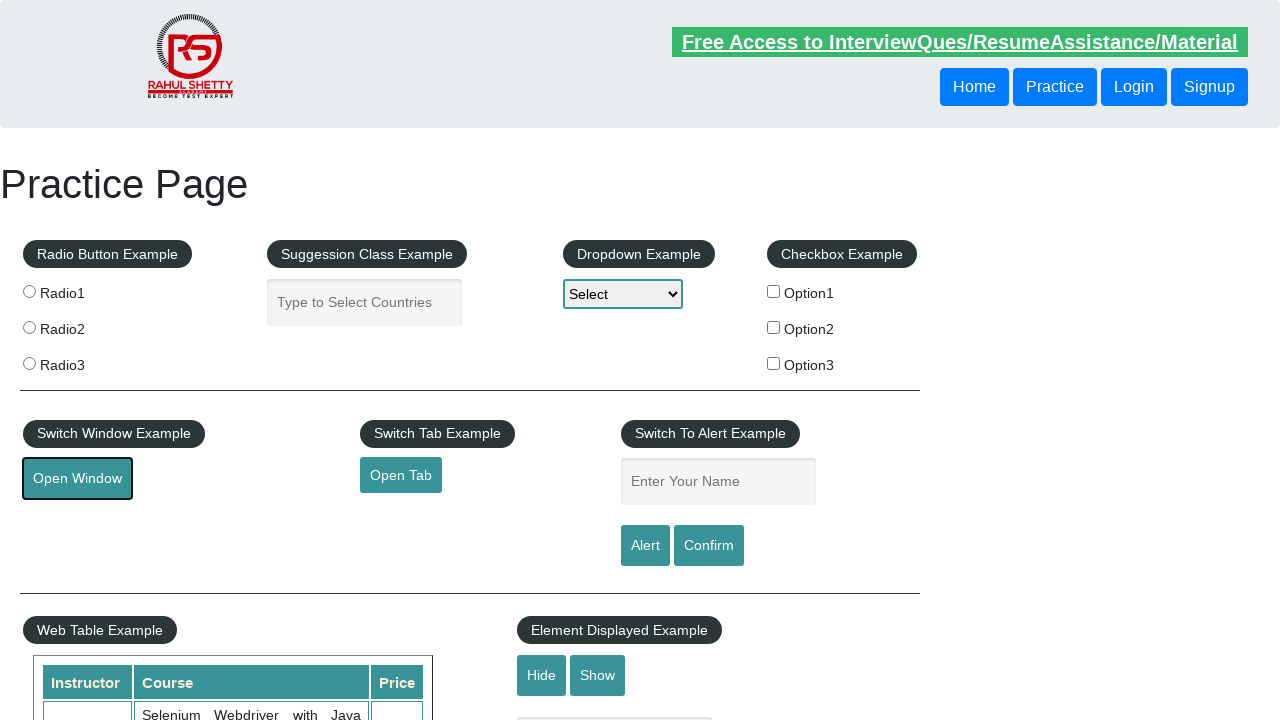